Tests navigation flow by clicking sign-in link, then create account link, and navigating back to the homepage

Starting URL: https://mystore-testlab.coderslab.pl/index.php

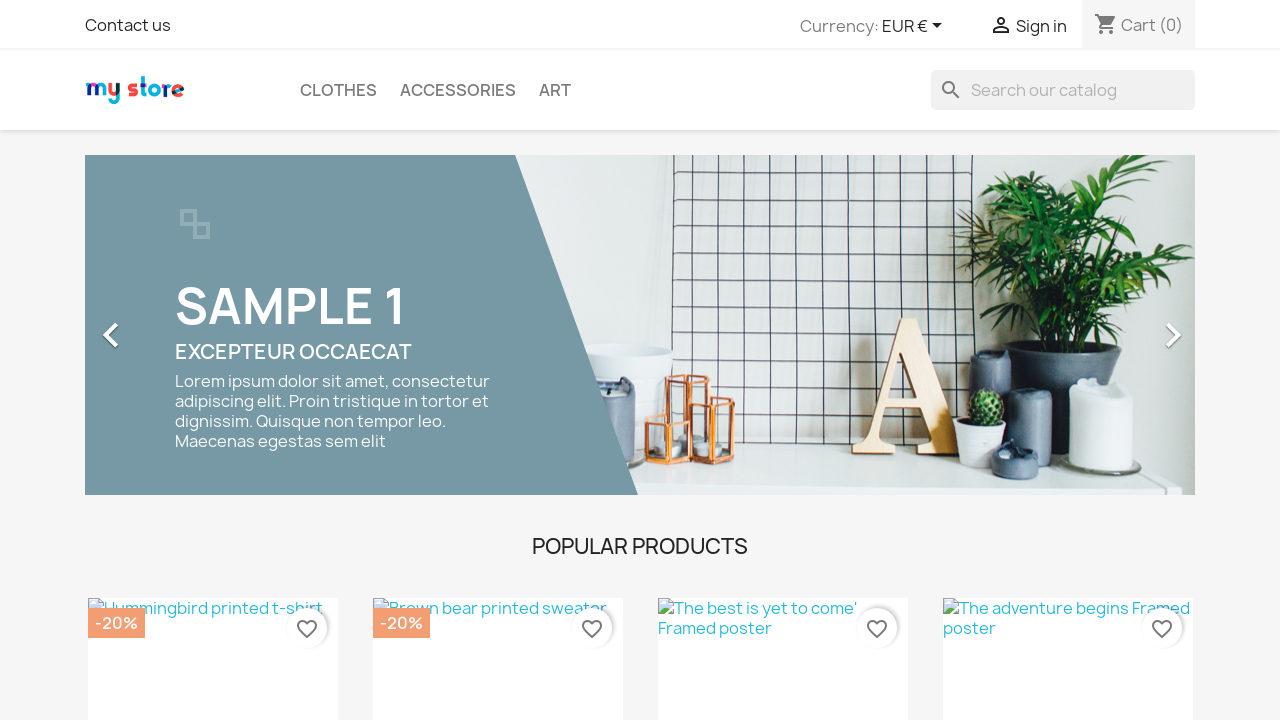

Clicked sign-in link at (1008, 24) on #_desktop_user_info
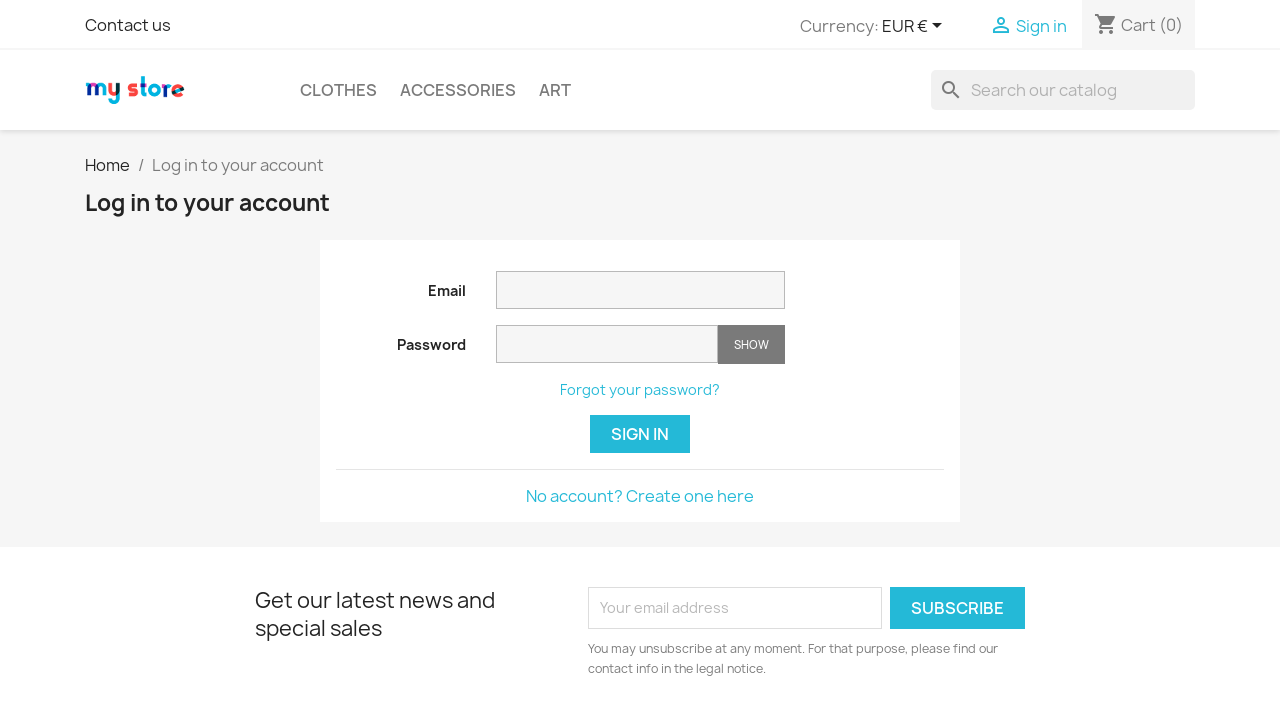

Clicked create account link at (640, 496) on xpath=//*[@id='content']/div/a
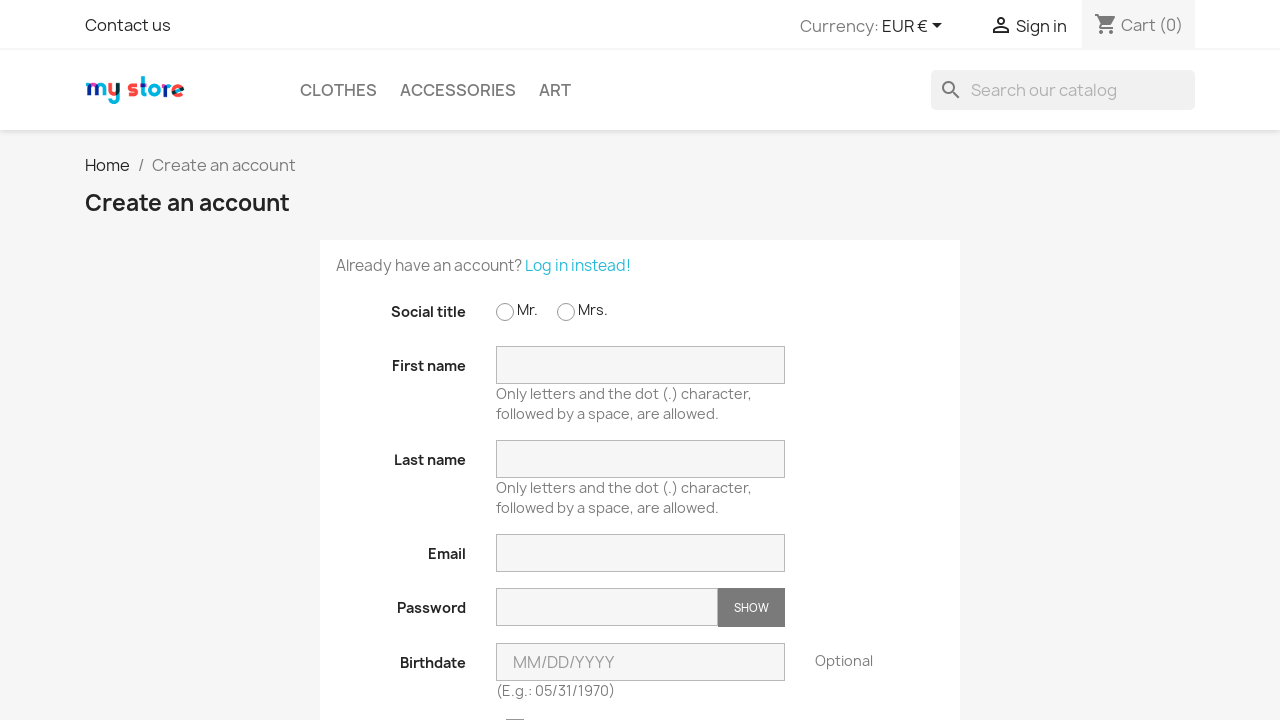

Navigated back from create account page
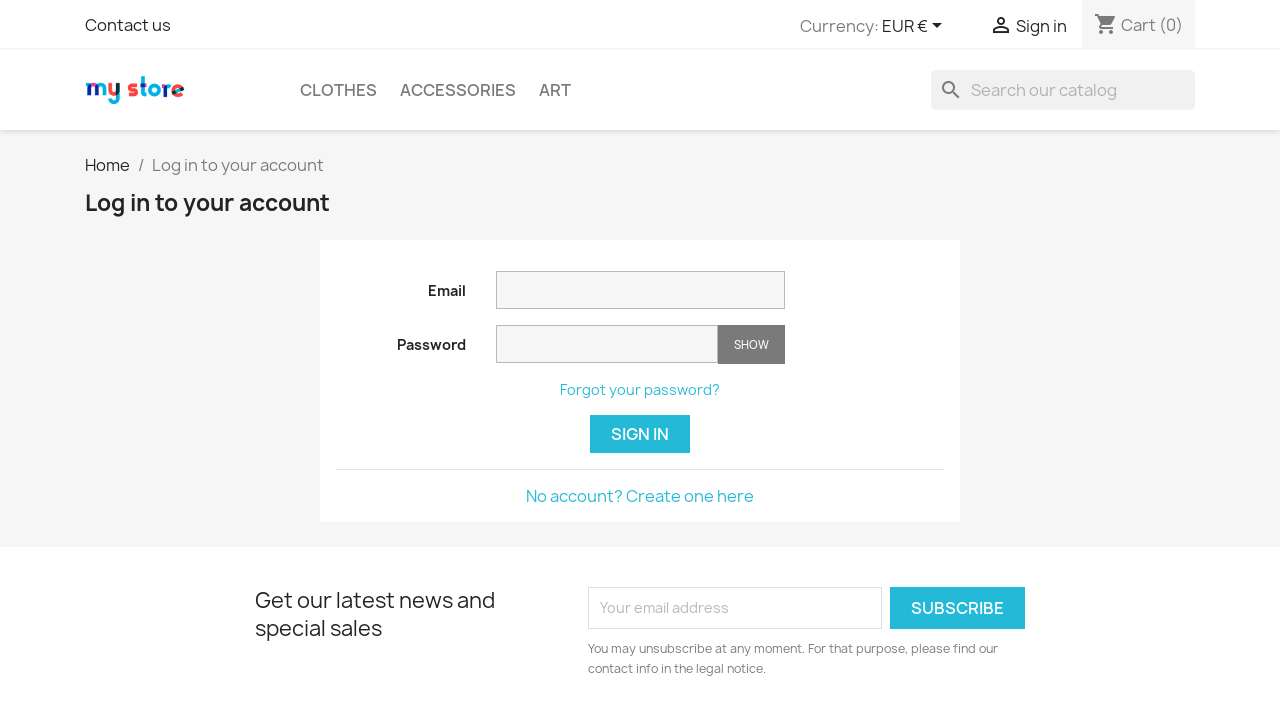

Navigated back to homepage
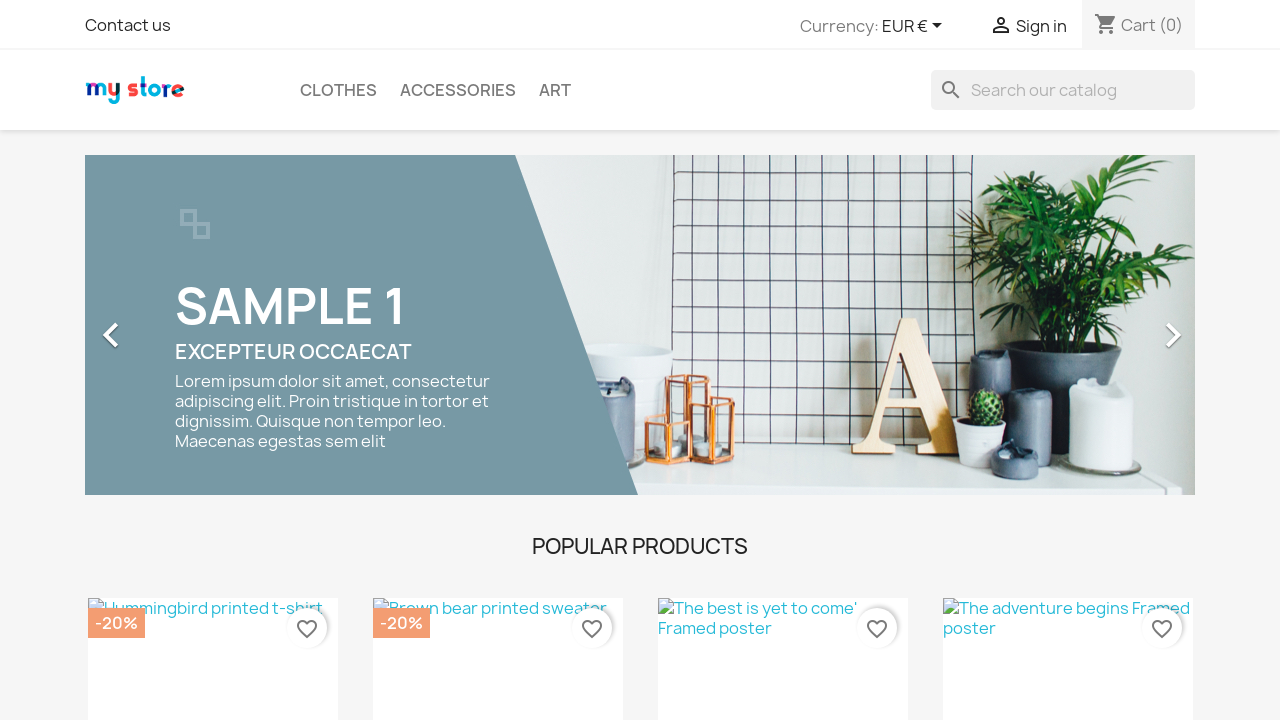

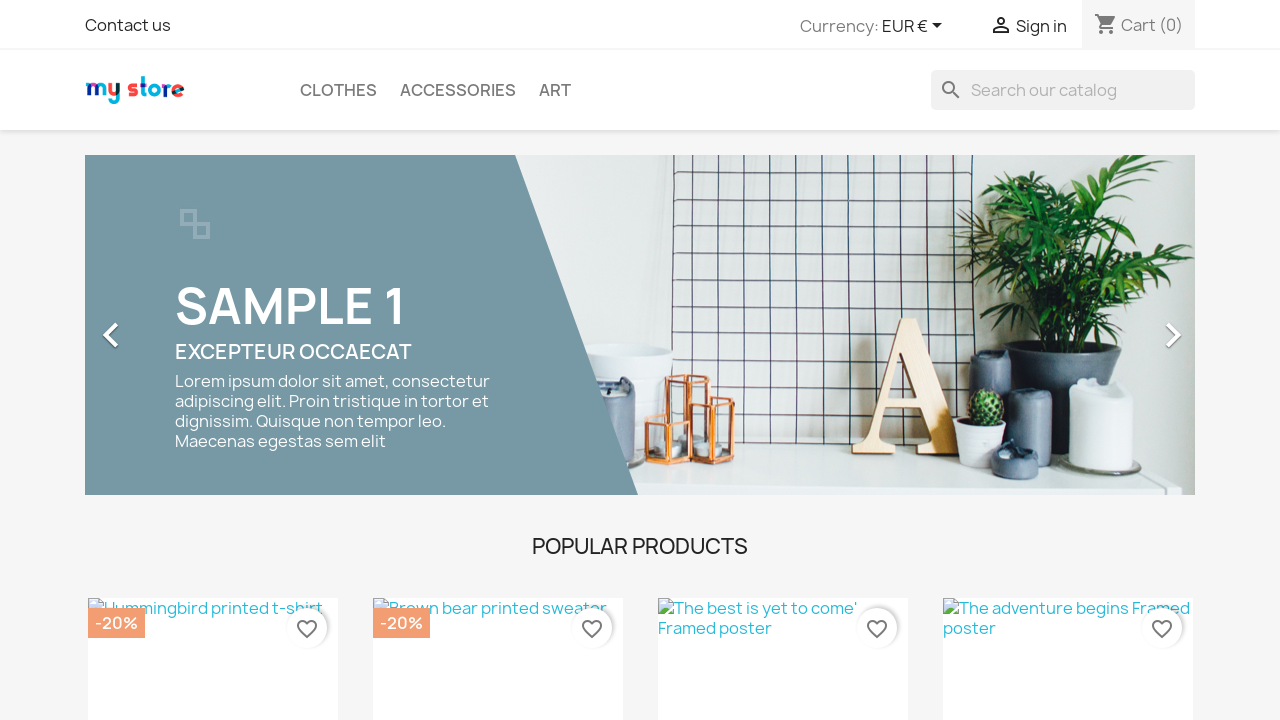